Navigates to the Crane Cloud homepage and verifies the page loads successfully

Starting URL: https://cranecloud.io

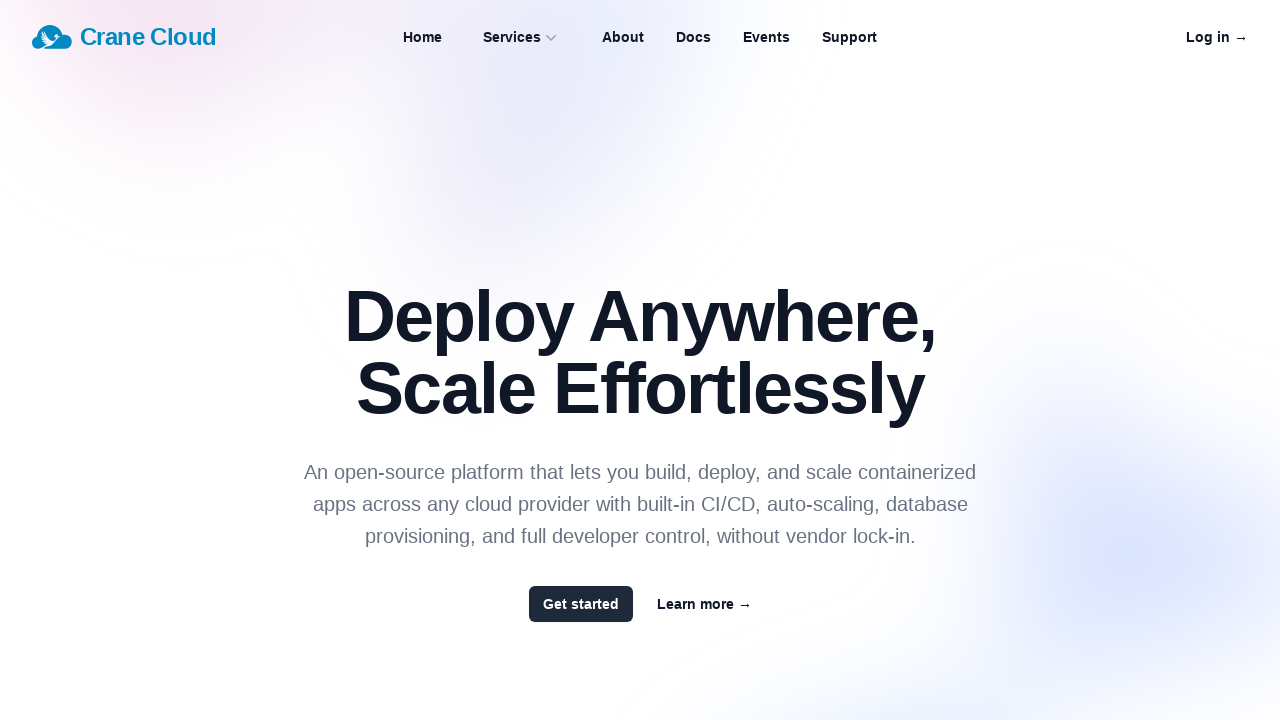

Waited for page DOM content to load
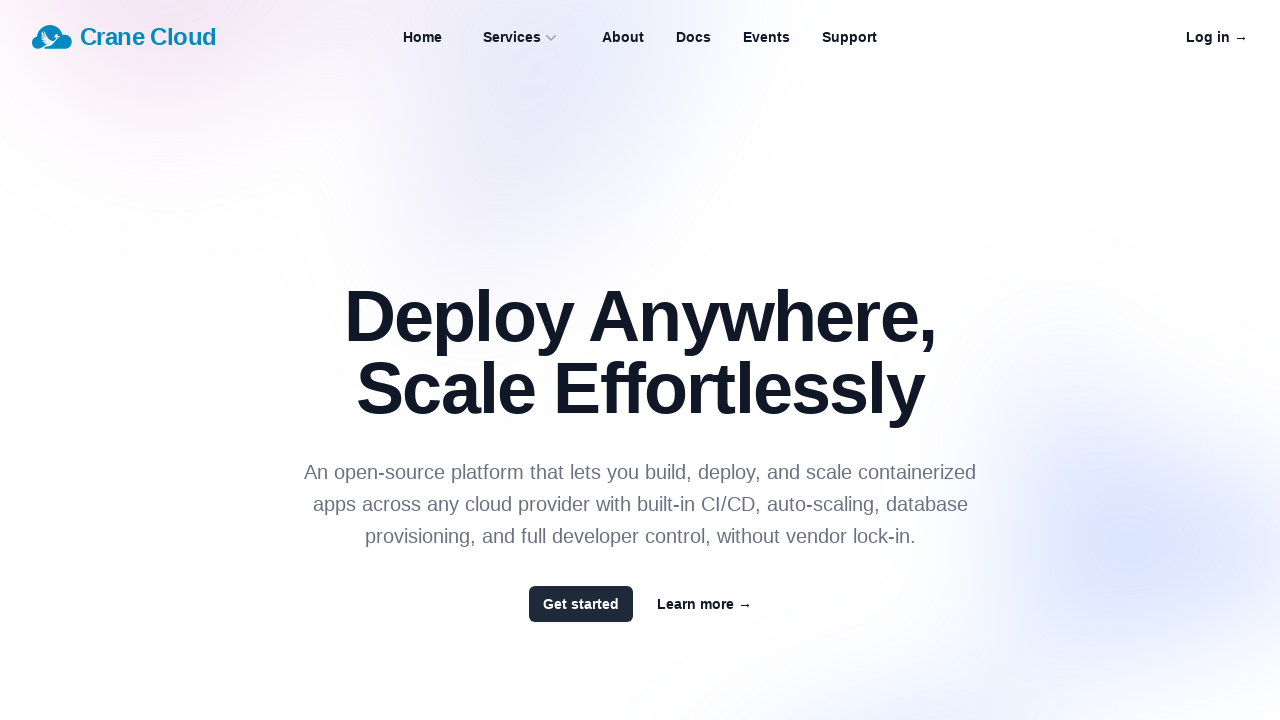

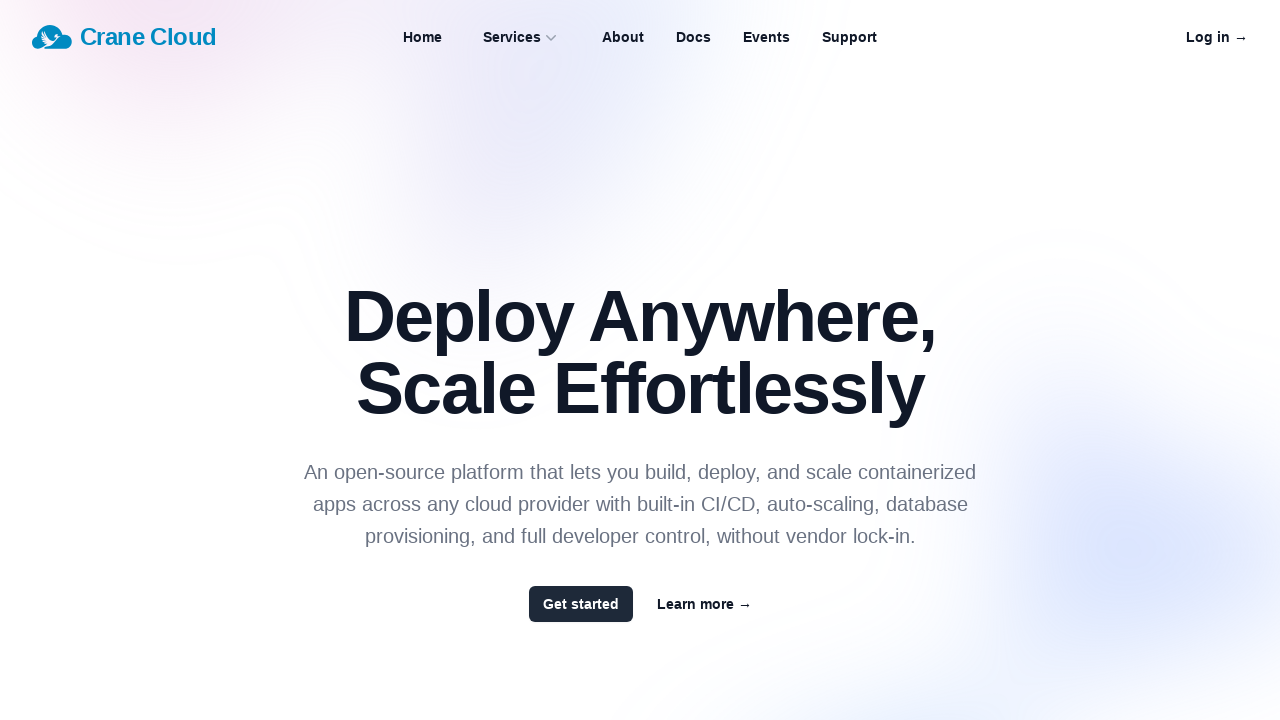